Tests SQL injection vulnerability on OWASP Juice Shop login page by entering a SQL injection payload in the email field and attempting to submit the form

Starting URL: https://juice-shop.herokuapp.com/#/login

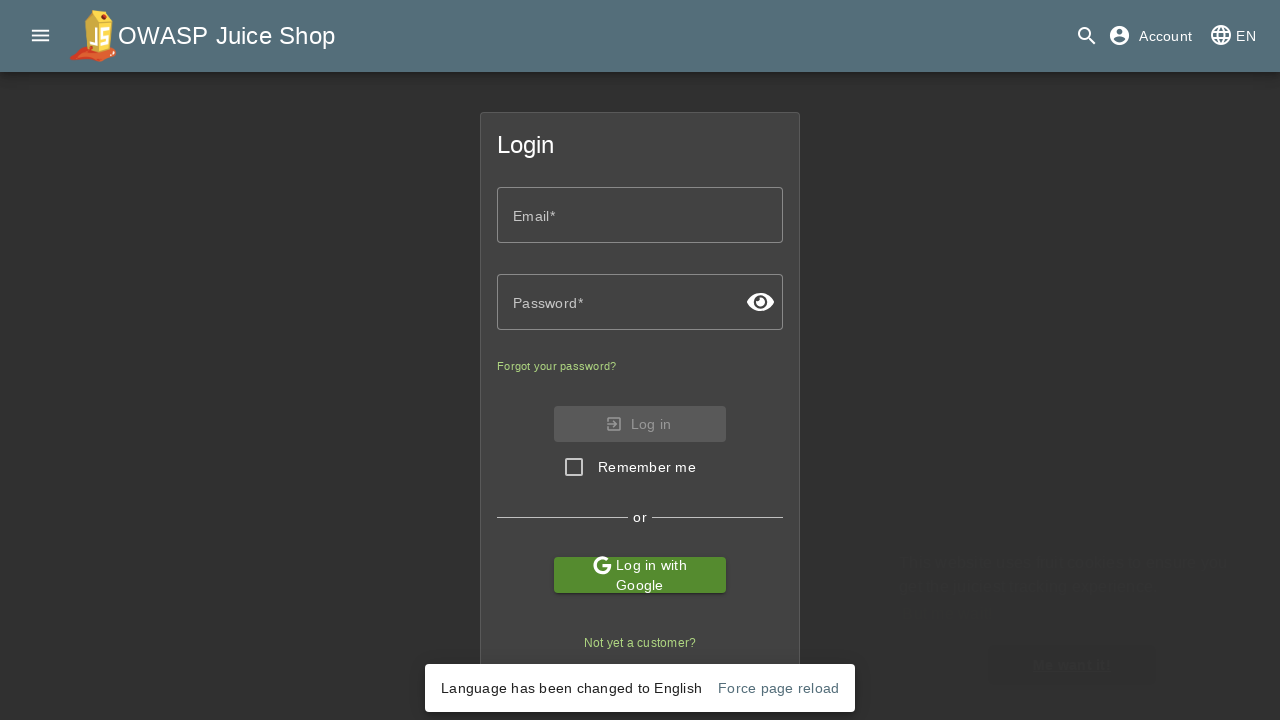

Login form email field loaded and ready
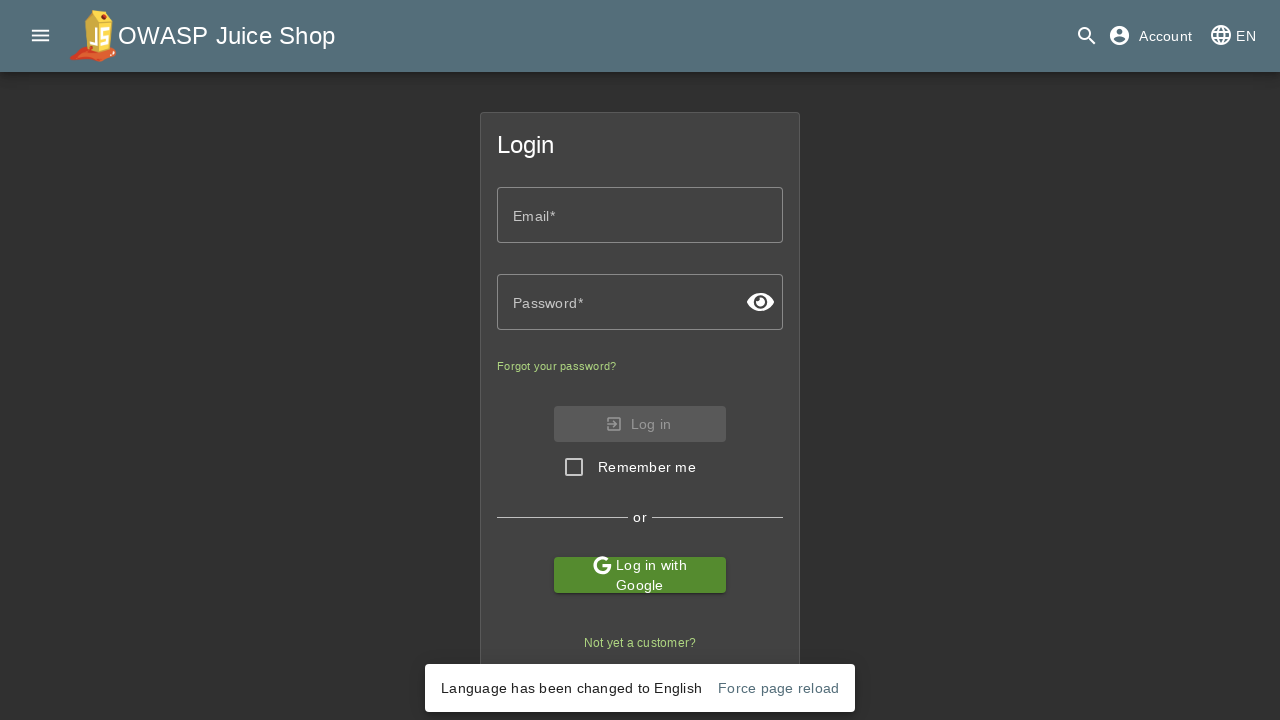

Entered SQL injection payload "' OR '1'='1" in email field on #email
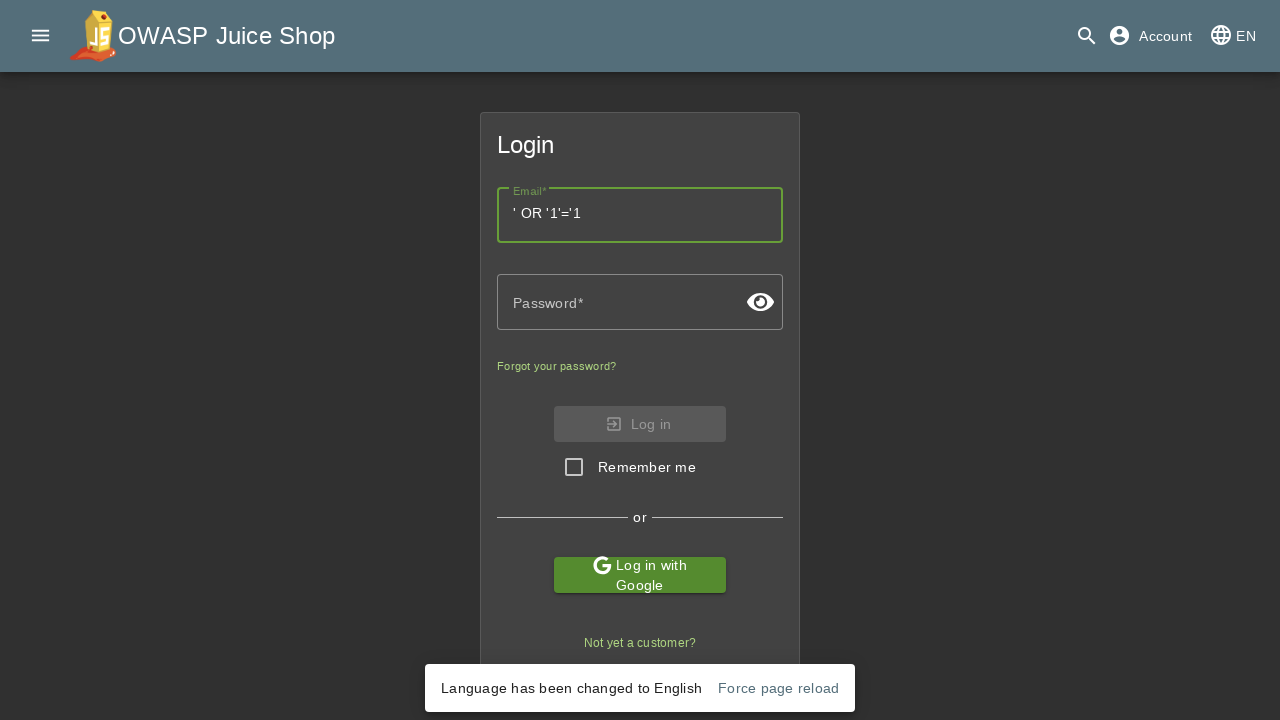

Entered password 'password123' in password field on #password
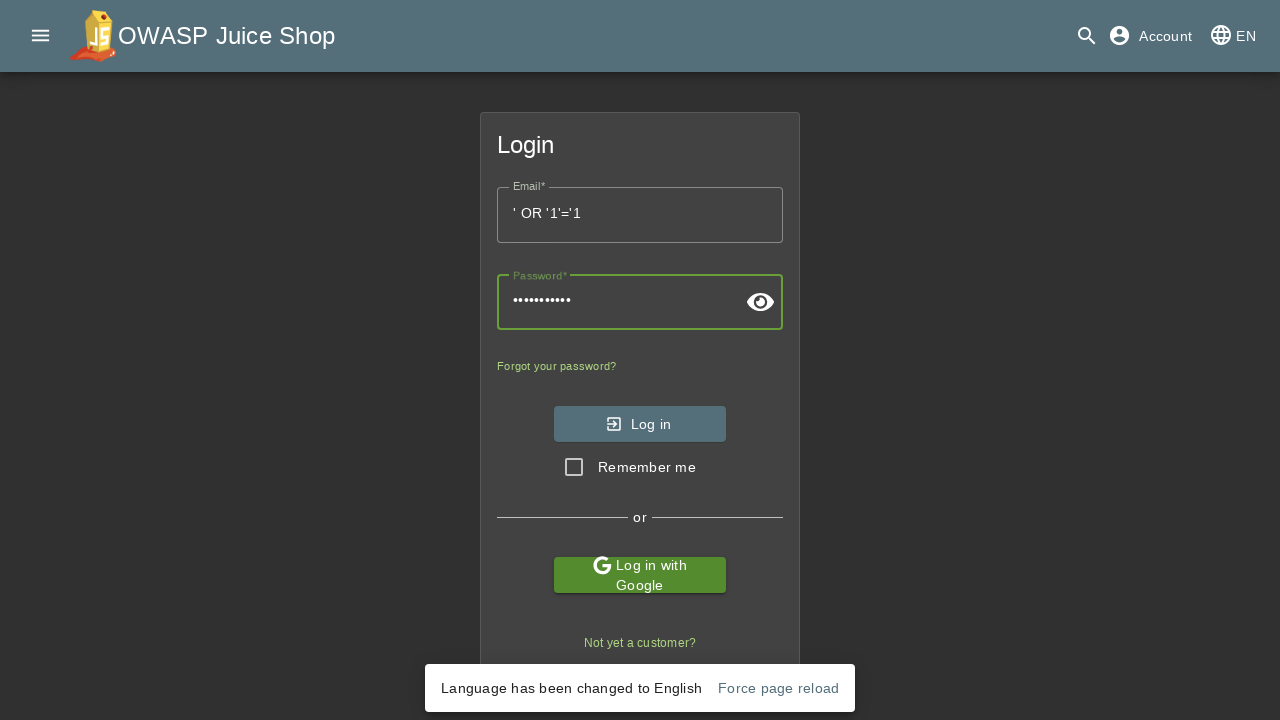

Clicked login button to submit the form with SQL injection payload at (640, 424) on #loginButton
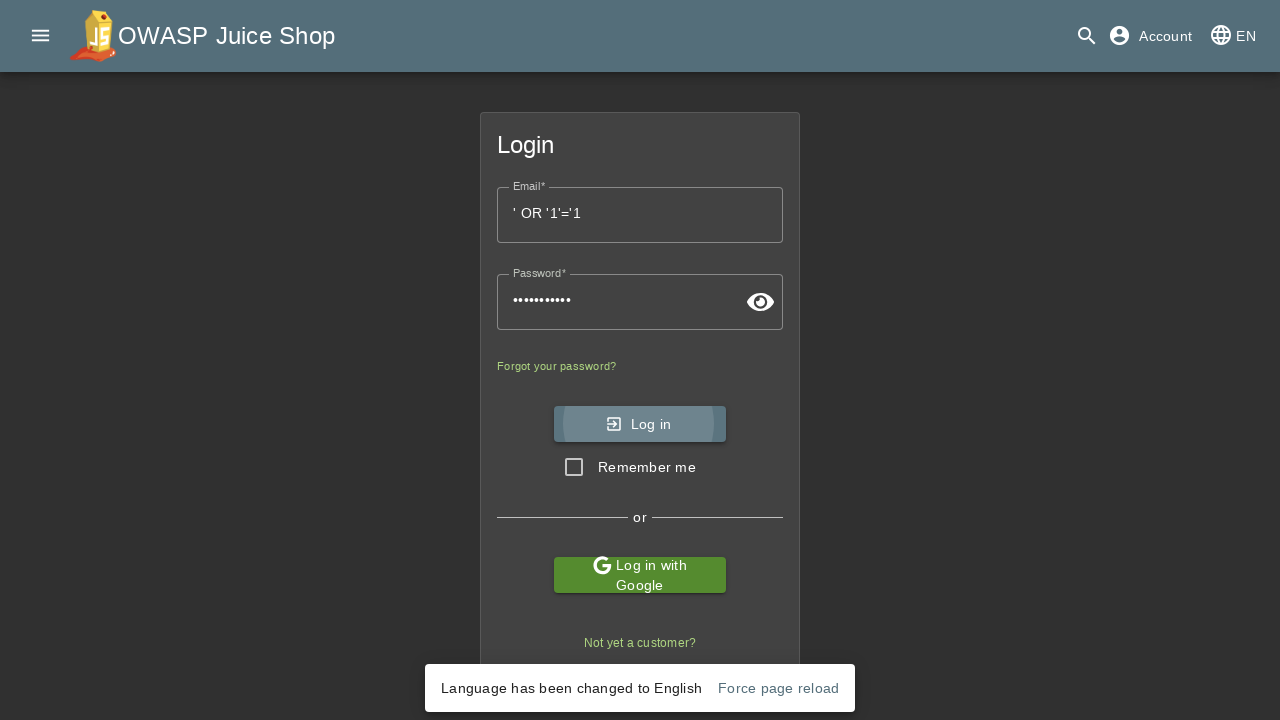

Waited 2 seconds for server response
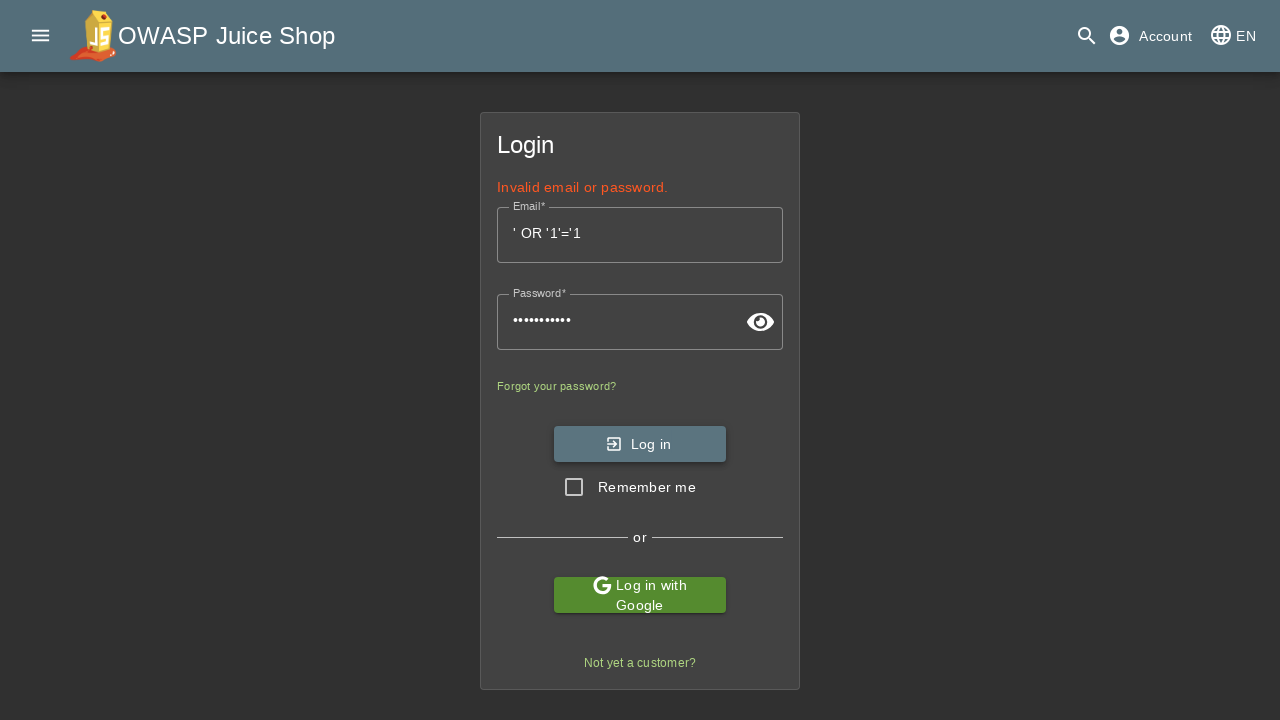

Queried for error message element
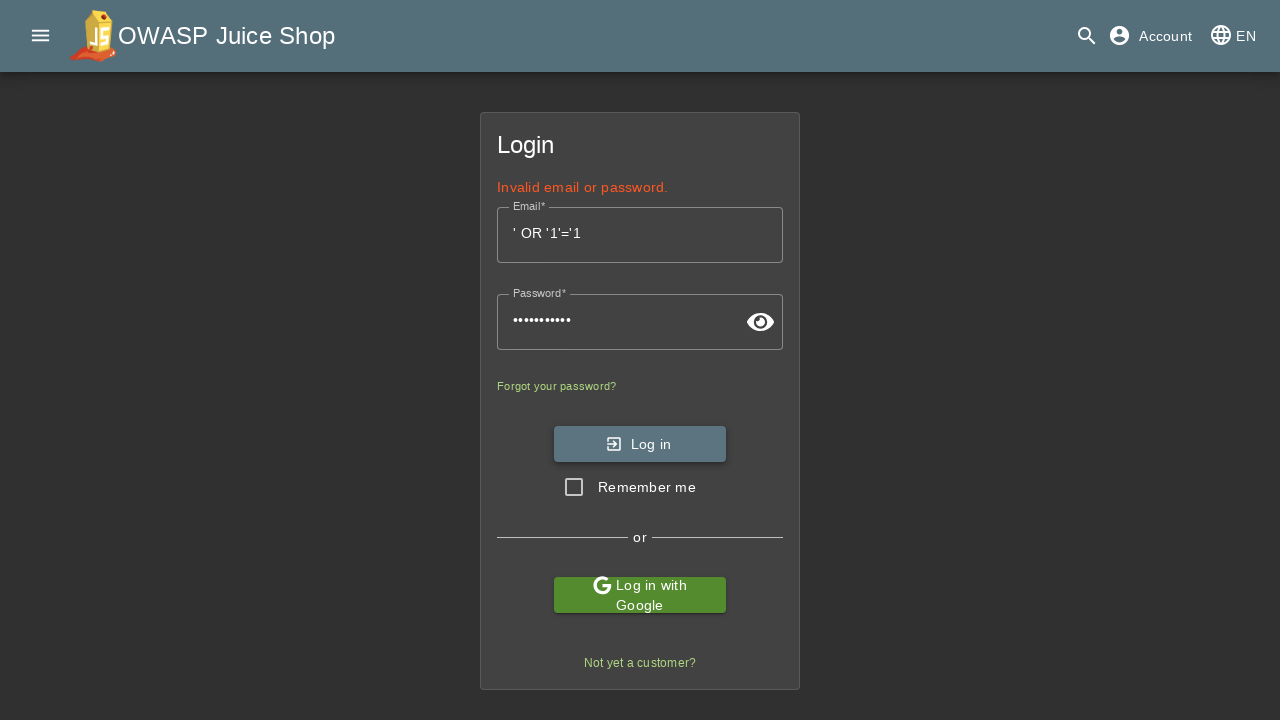

SQL injection attempt failed - error message was displayed
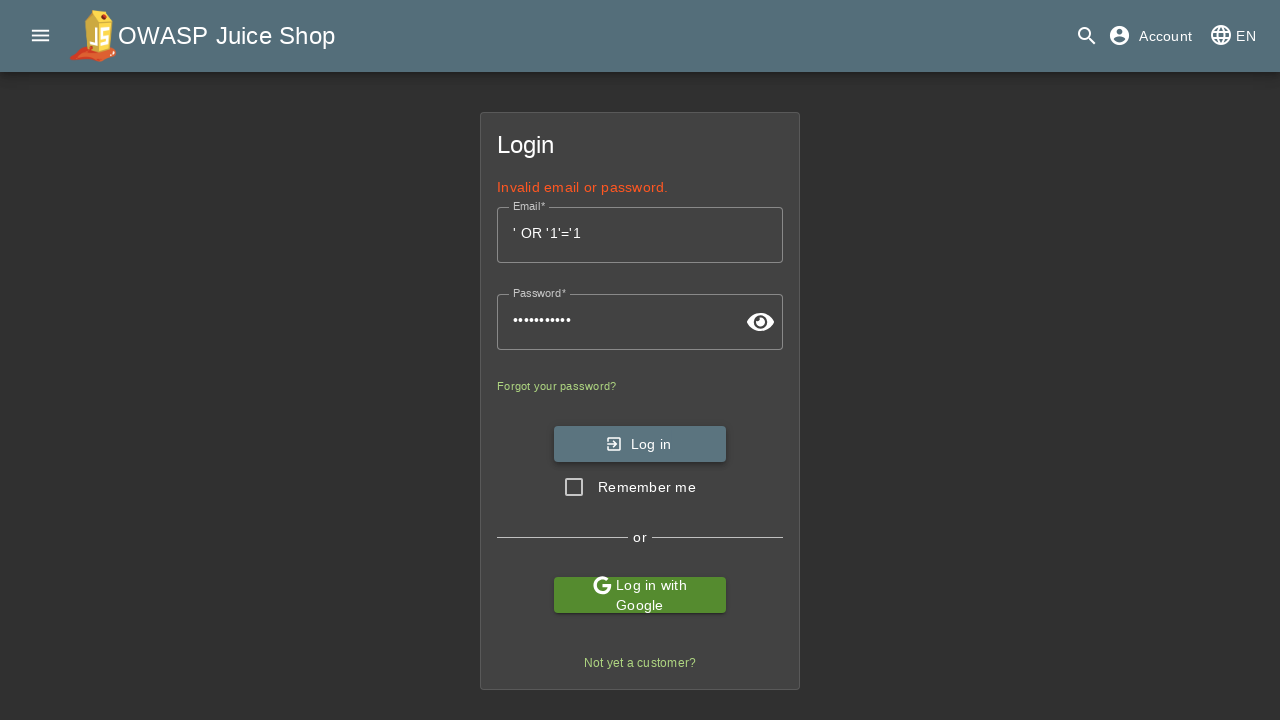

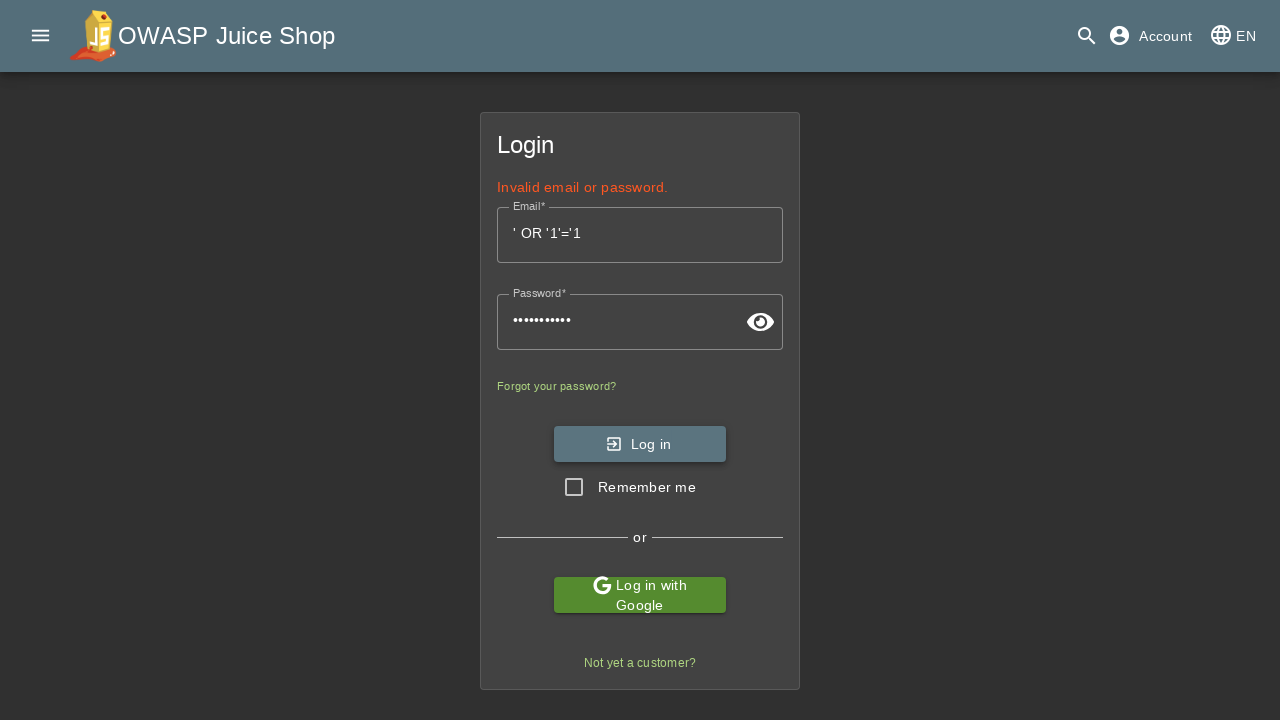